Tests keyboard interaction by typing 'A' without holding Shift (the original test releases Shift then sends 'A')

Starting URL: https://www.selenium.dev/selenium/web/single_text_input.html

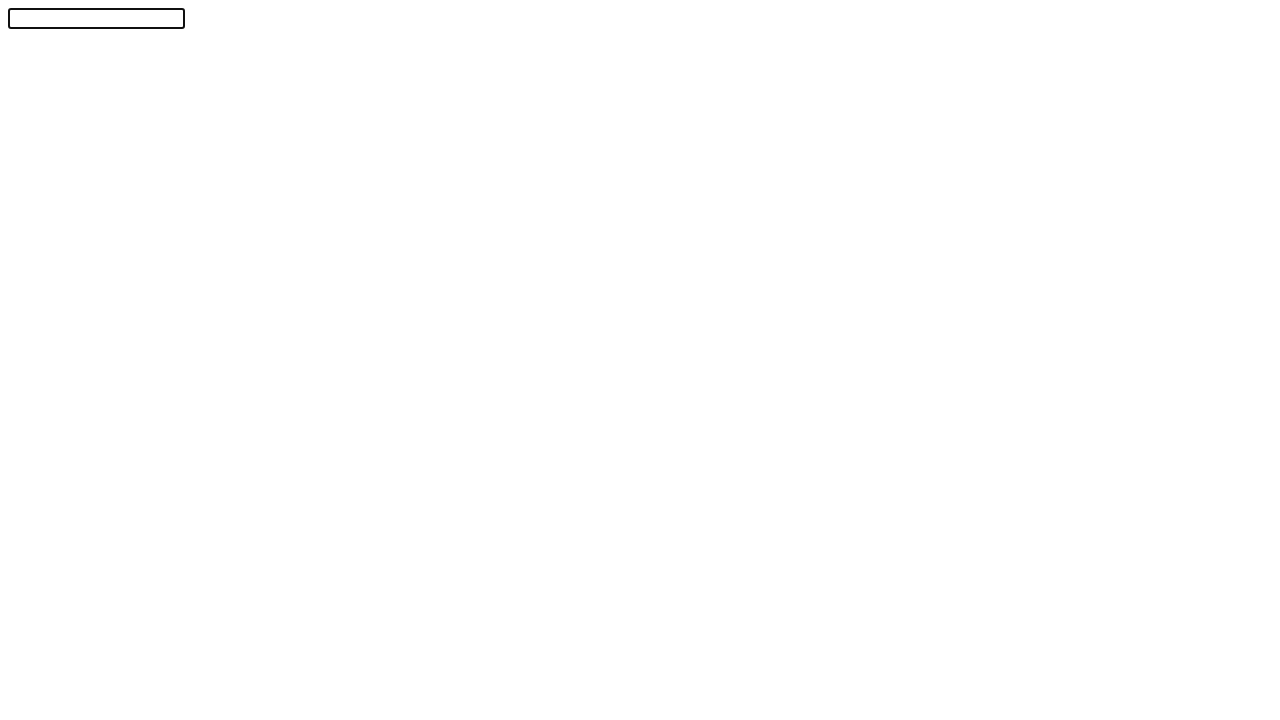

Navigated to single text input test page
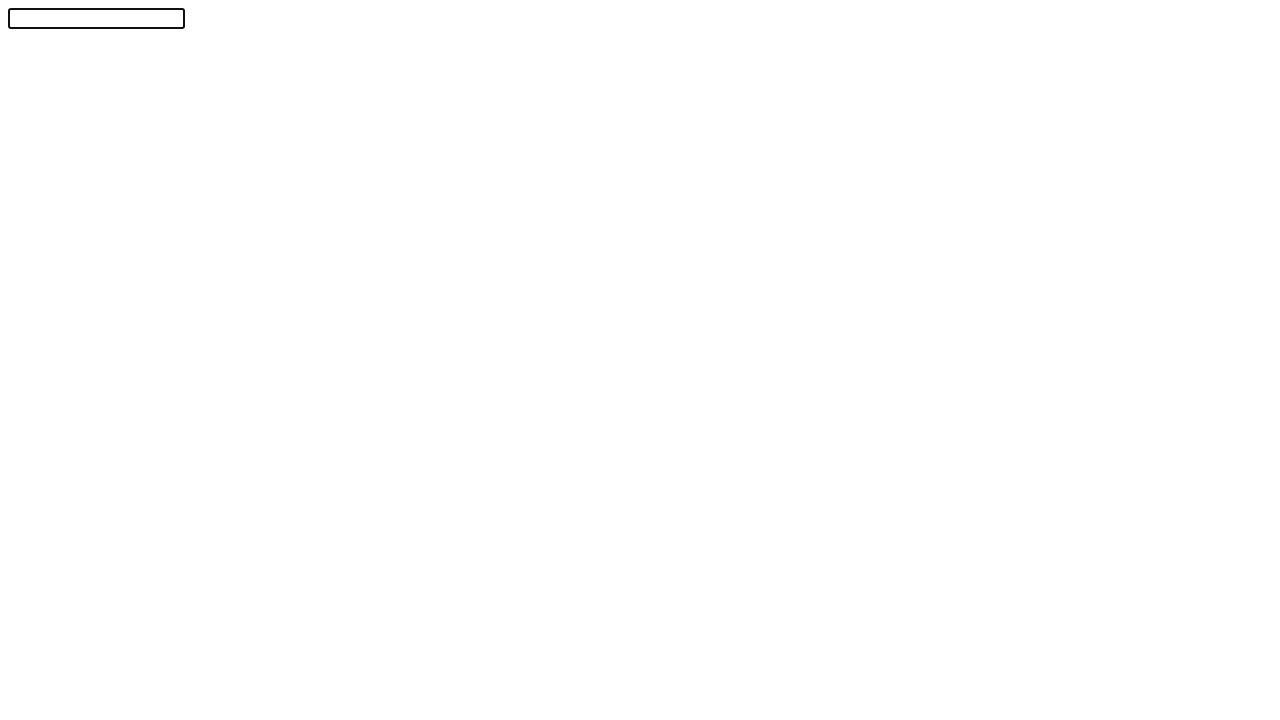

Typed 'A' character without holding Shift
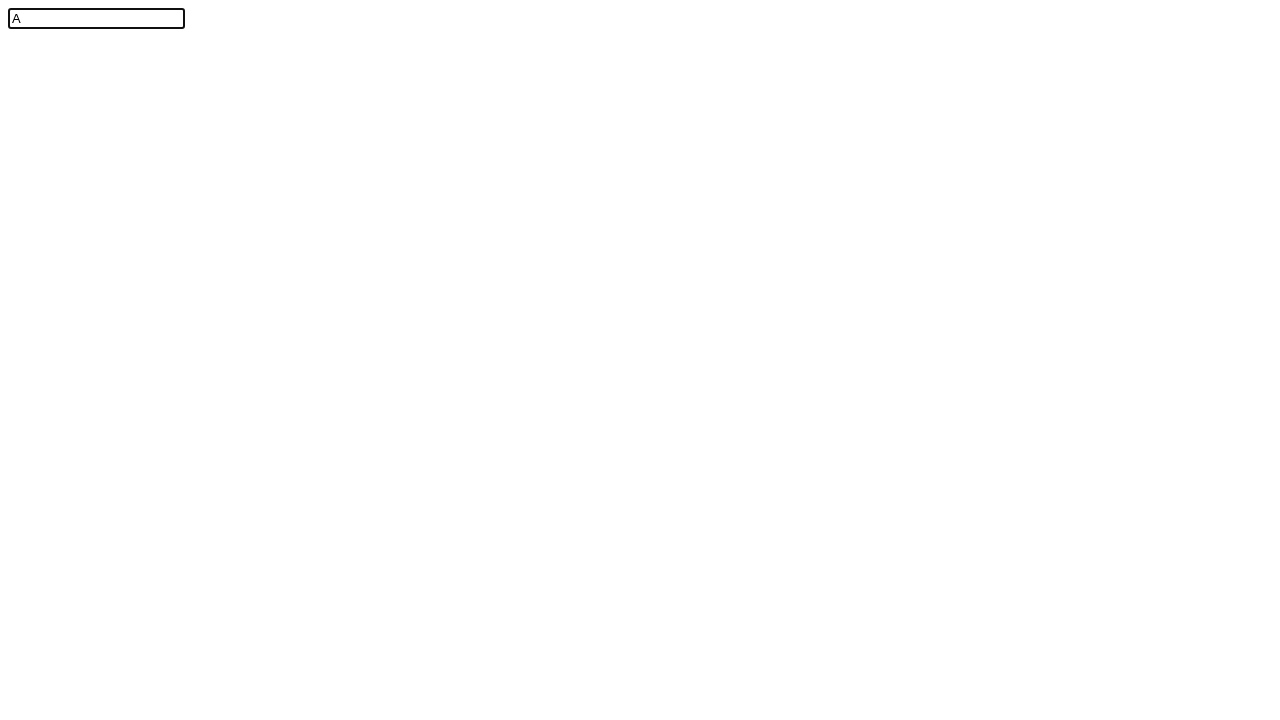

Waited 1000ms to observe result
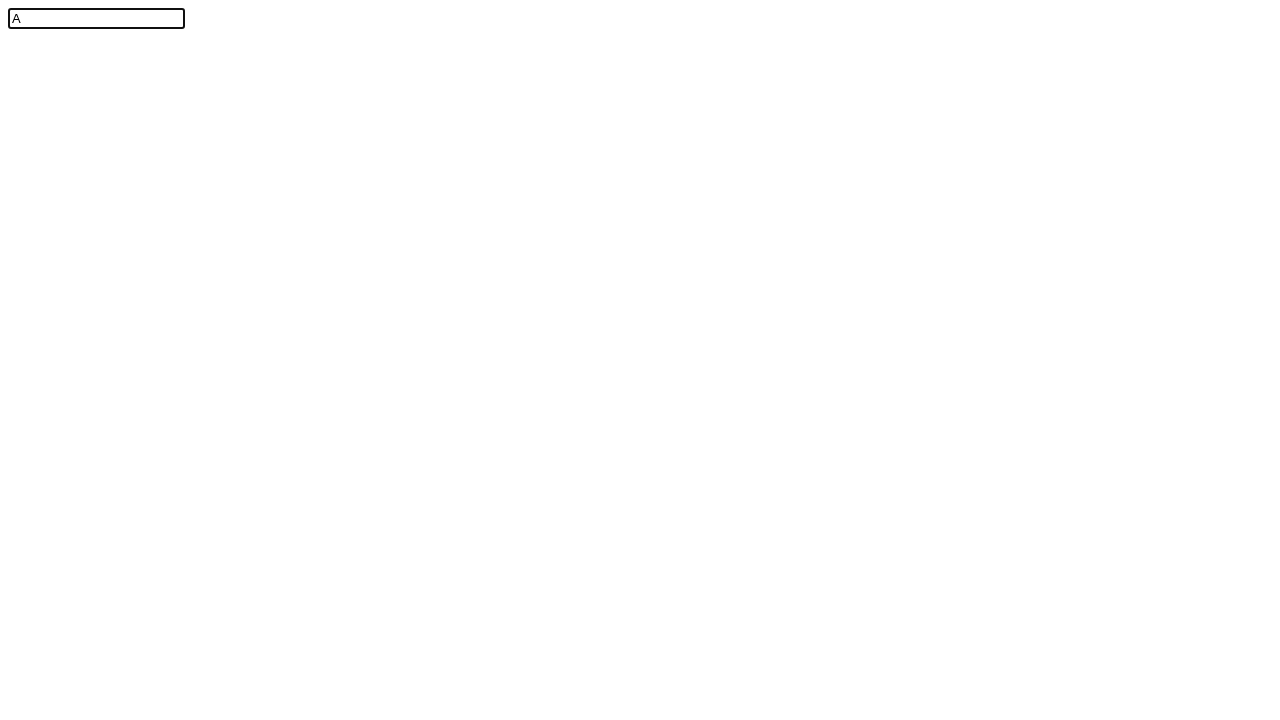

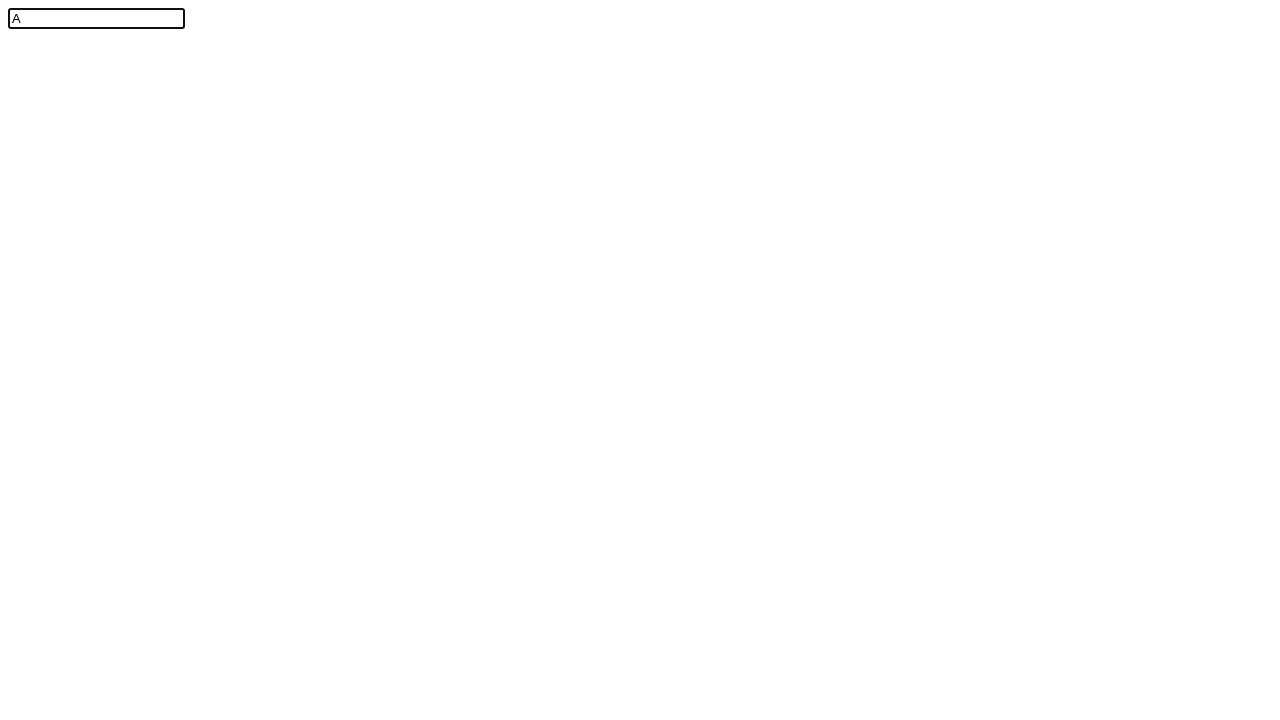